Verifies that the header logo image is displayed on the DemoQA homepage

Starting URL: https://demoqa.com/

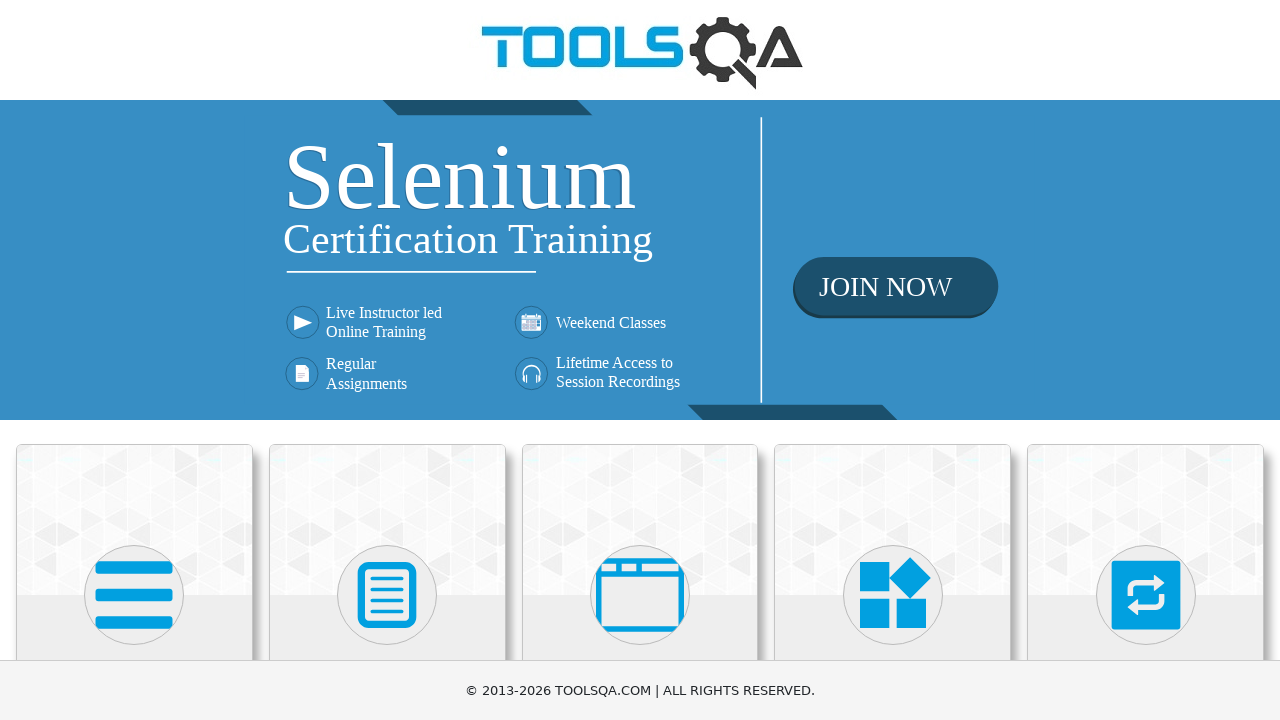

Navigated to DemoQA homepage
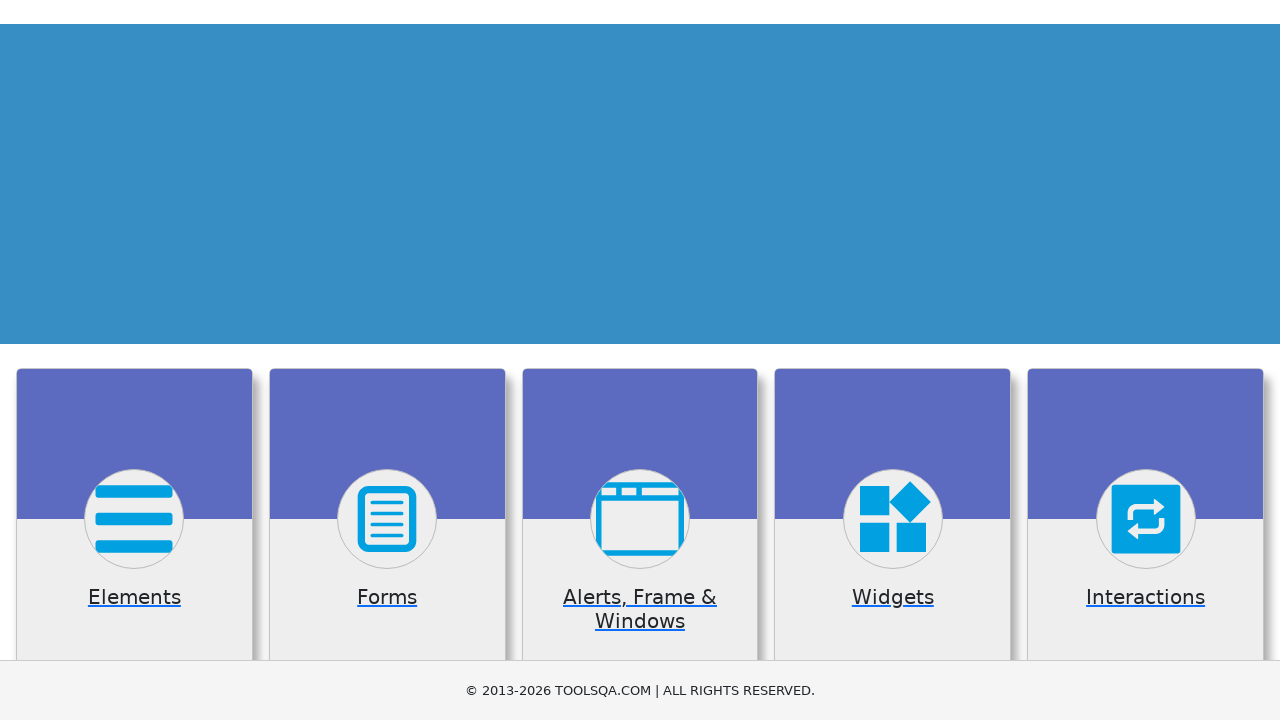

Located header logo image element
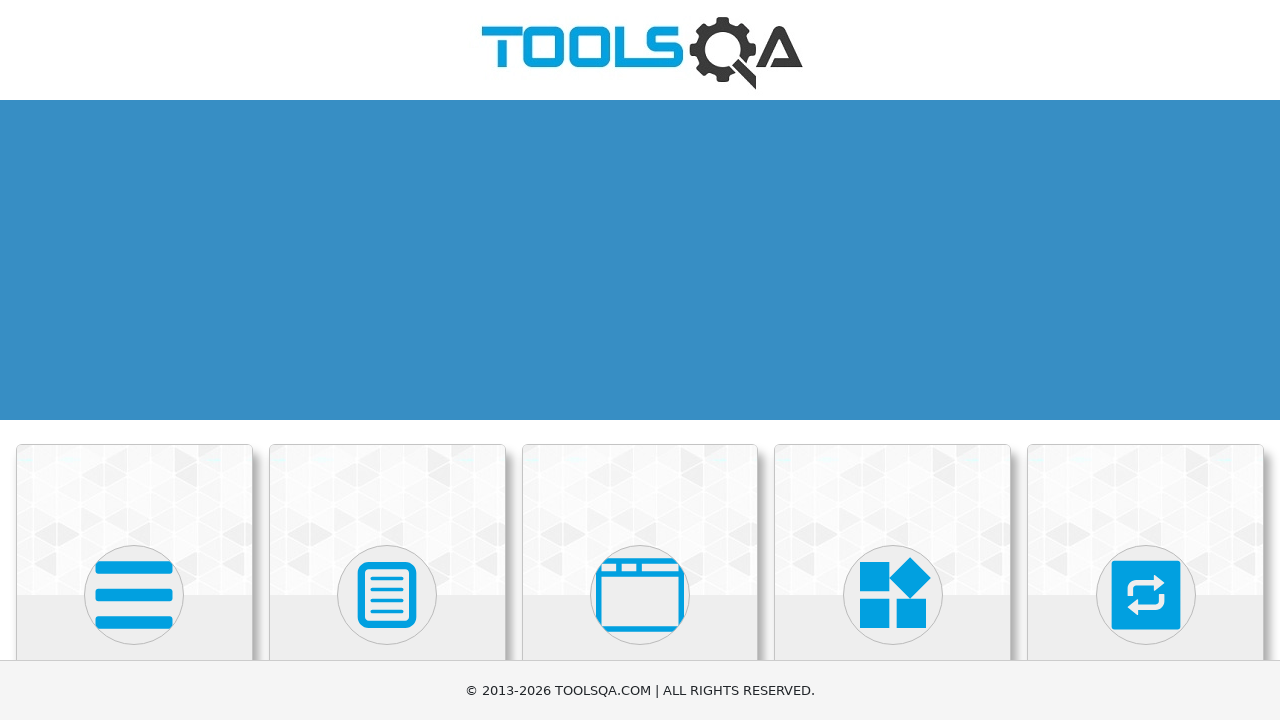

Verified that header logo image is displayed
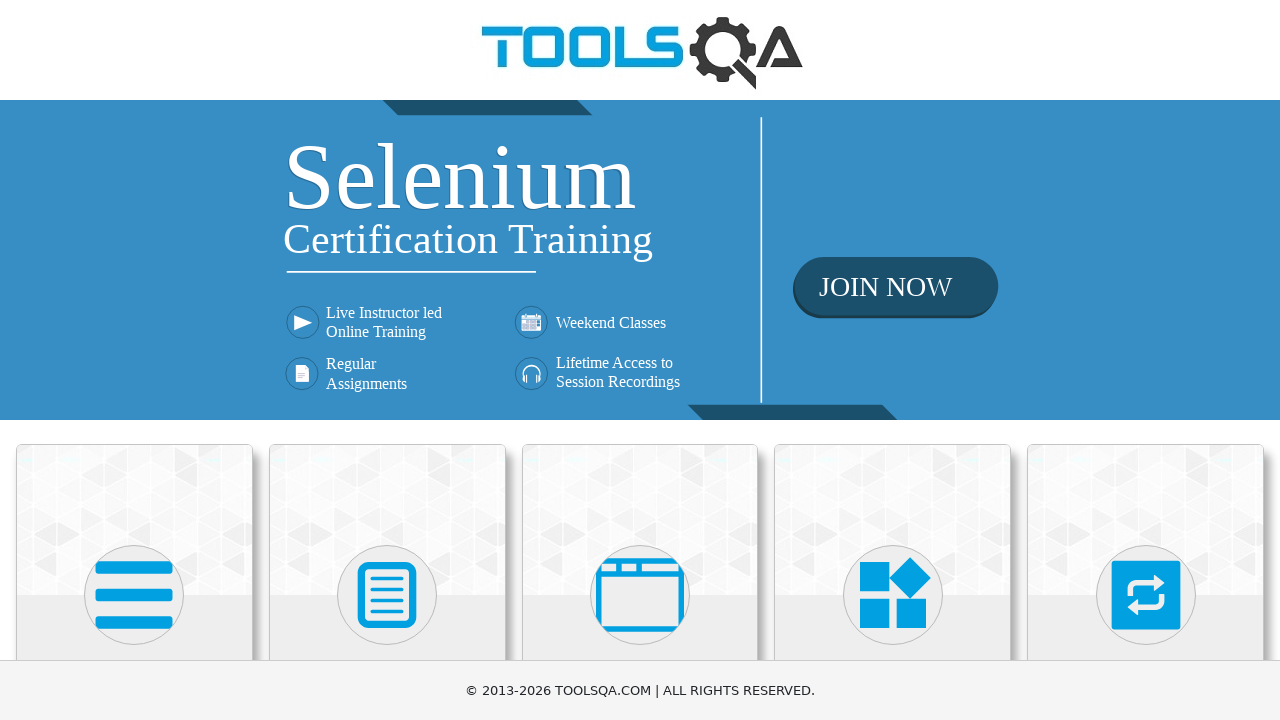

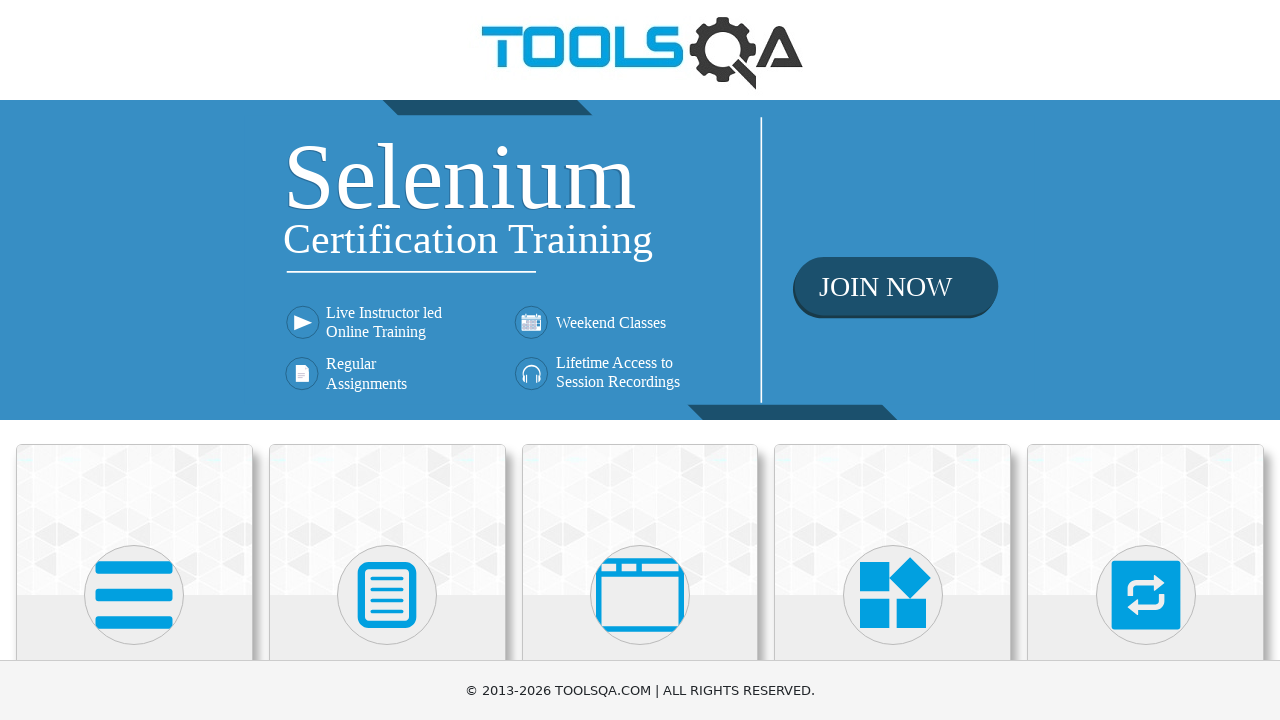